Tests that an item is removed if an empty text string is entered when editing.

Starting URL: https://demo.playwright.dev/todomvc

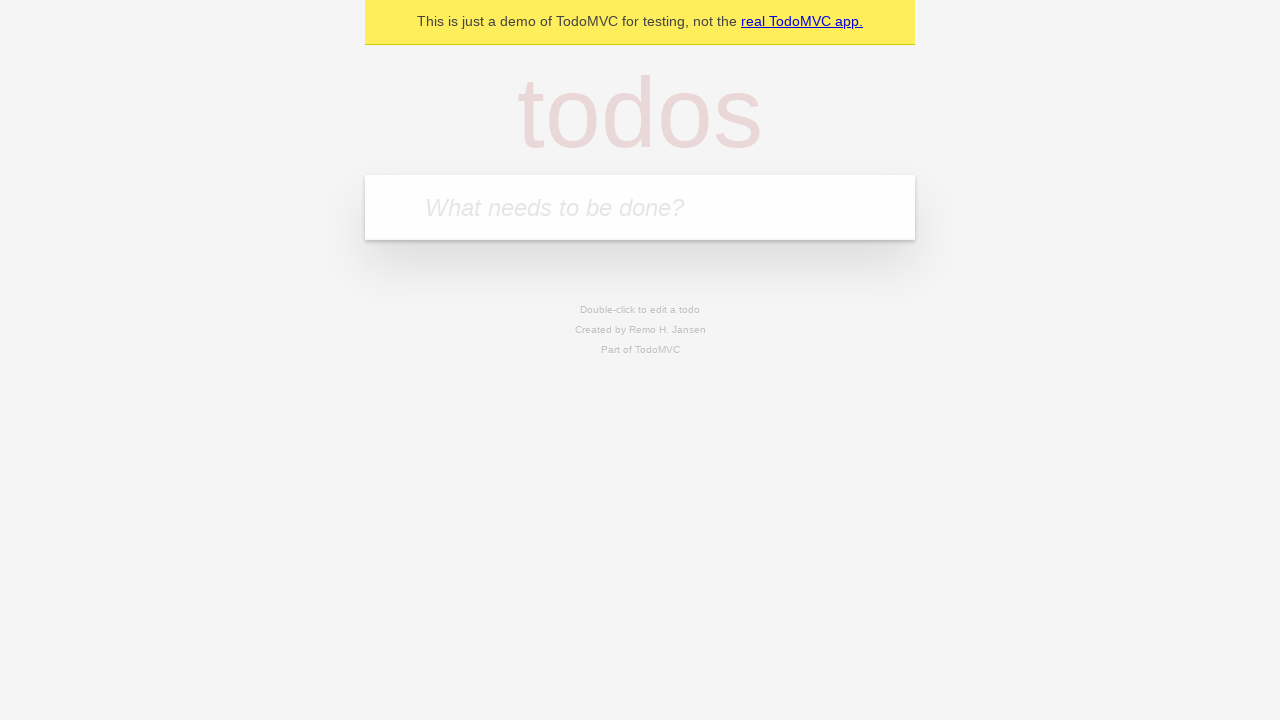

Filled todo input with 'buy some cheese' on internal:attr=[placeholder="What needs to be done?"i]
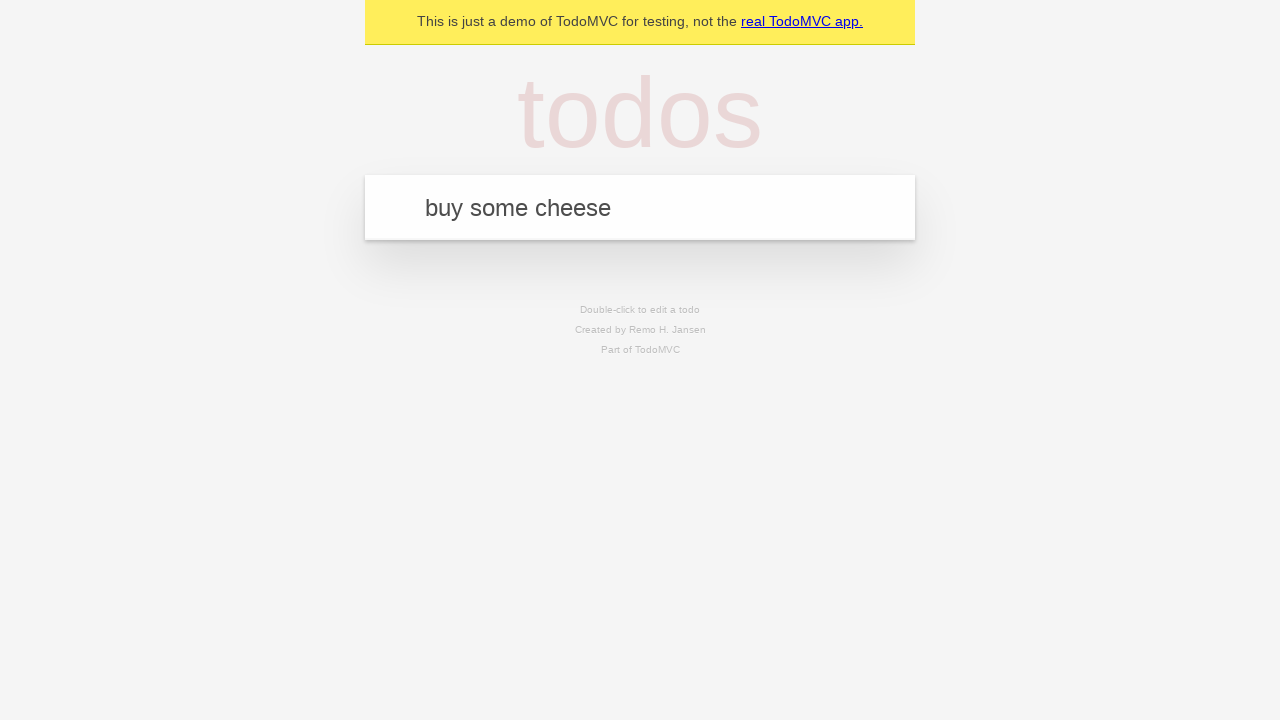

Pressed Enter to create first todo item on internal:attr=[placeholder="What needs to be done?"i]
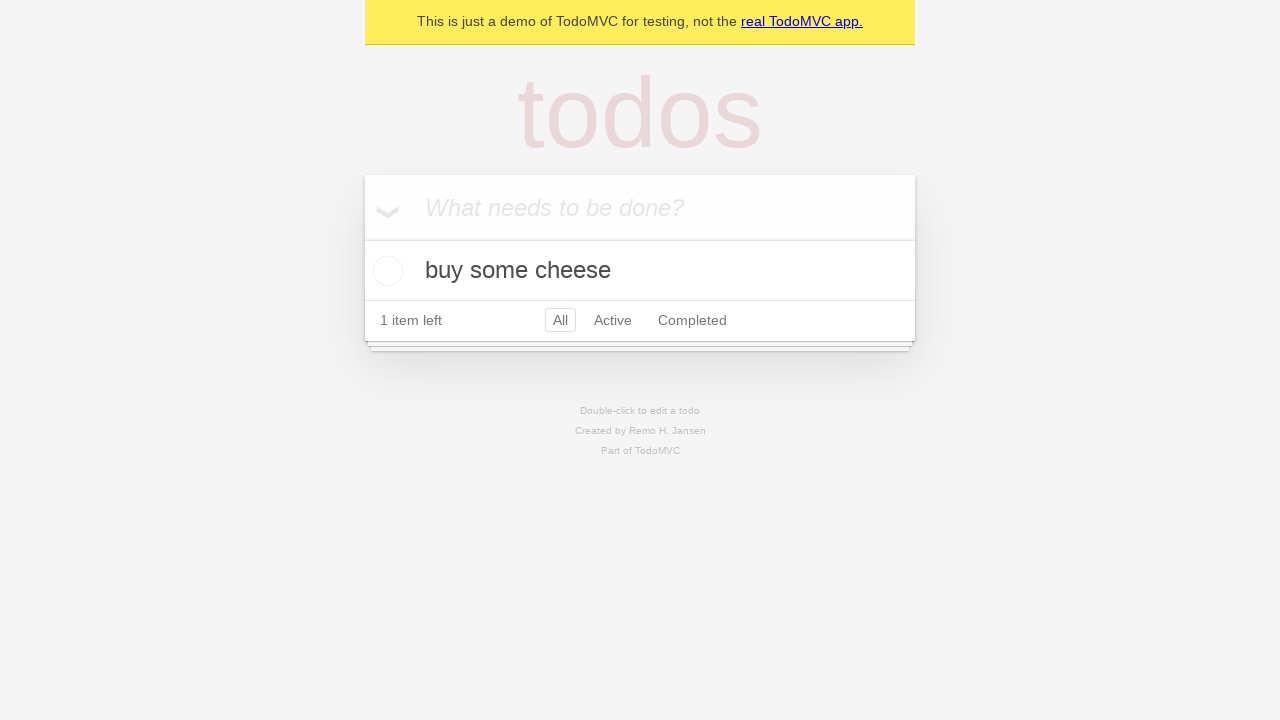

Filled todo input with 'feed the cat' on internal:attr=[placeholder="What needs to be done?"i]
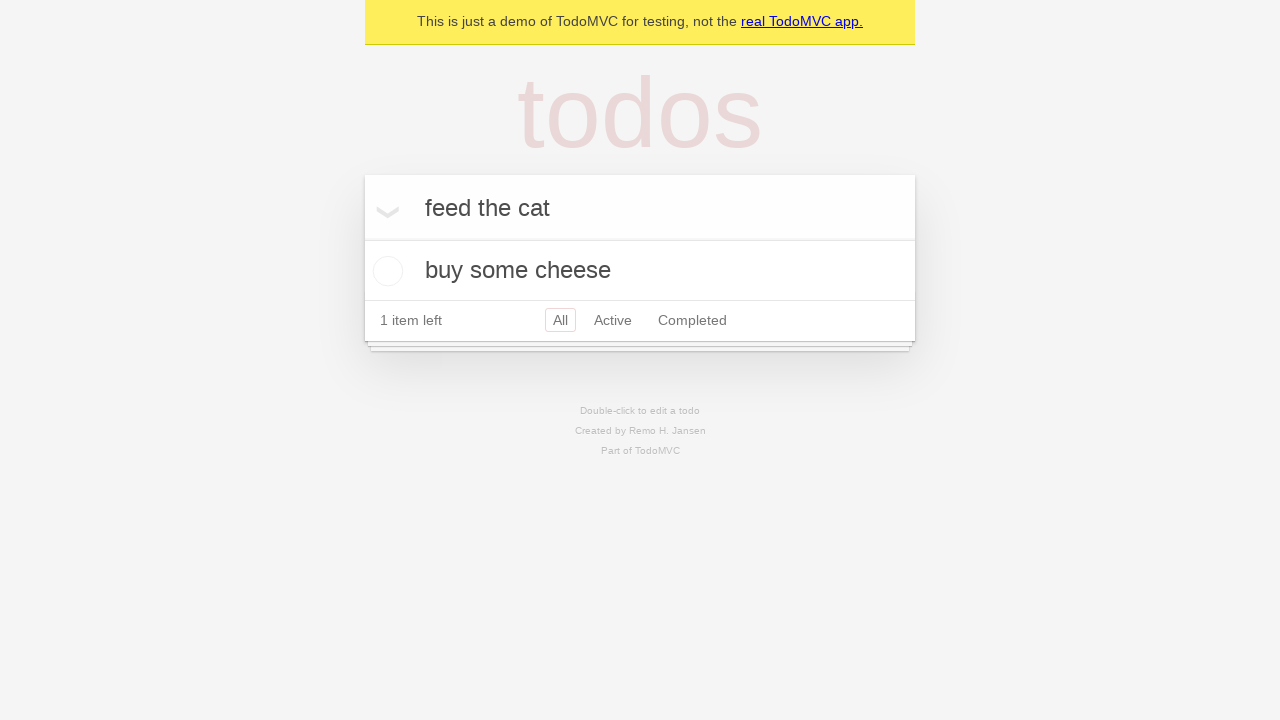

Pressed Enter to create second todo item on internal:attr=[placeholder="What needs to be done?"i]
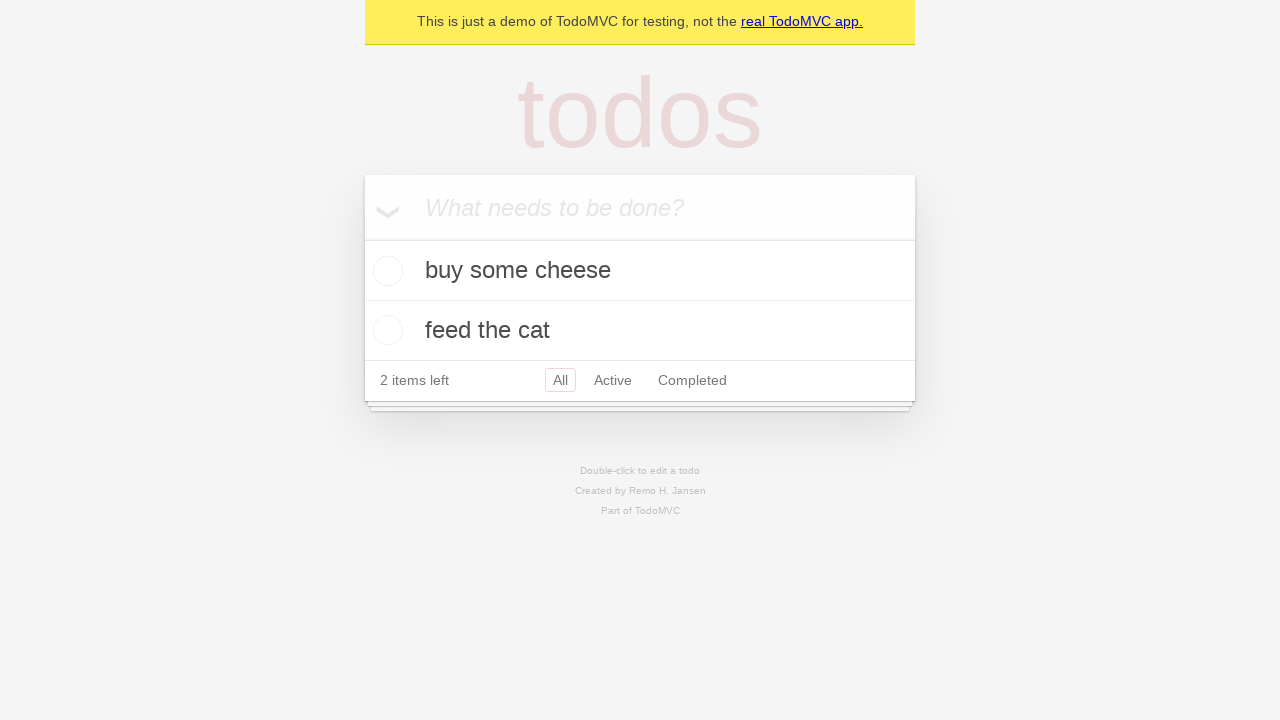

Filled todo input with 'book a doctors appointment' on internal:attr=[placeholder="What needs to be done?"i]
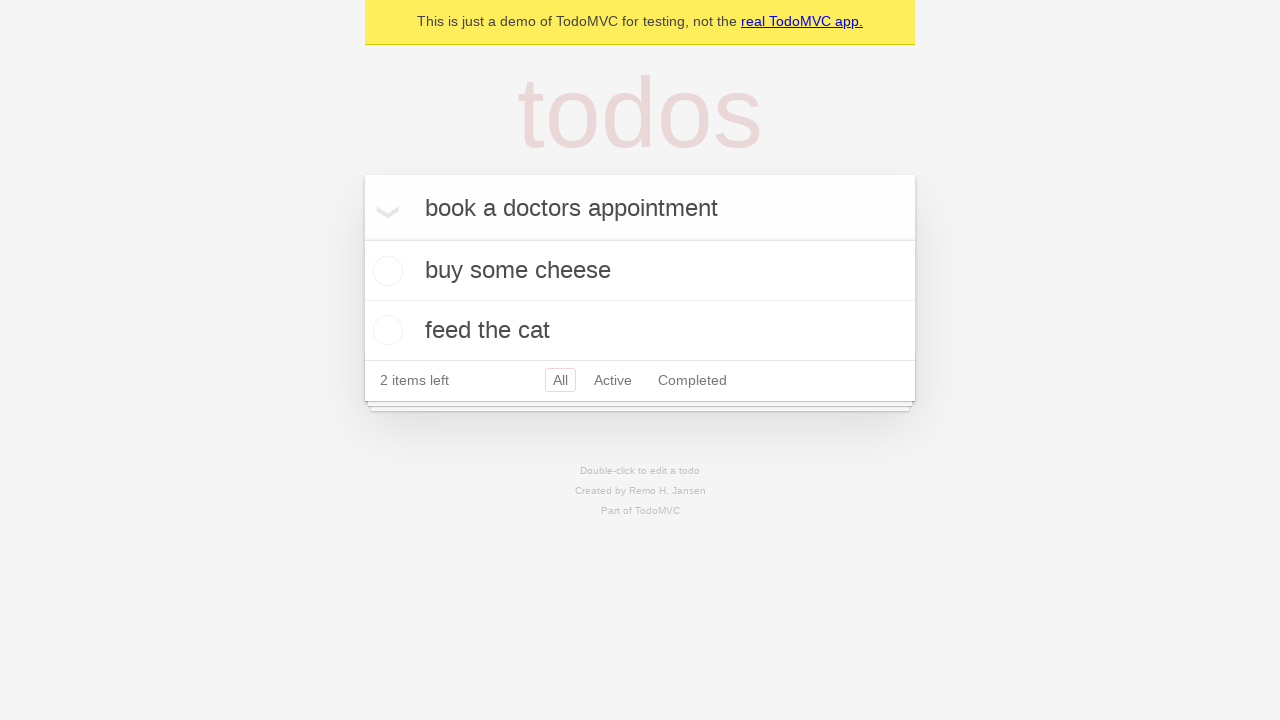

Pressed Enter to create third todo item on internal:attr=[placeholder="What needs to be done?"i]
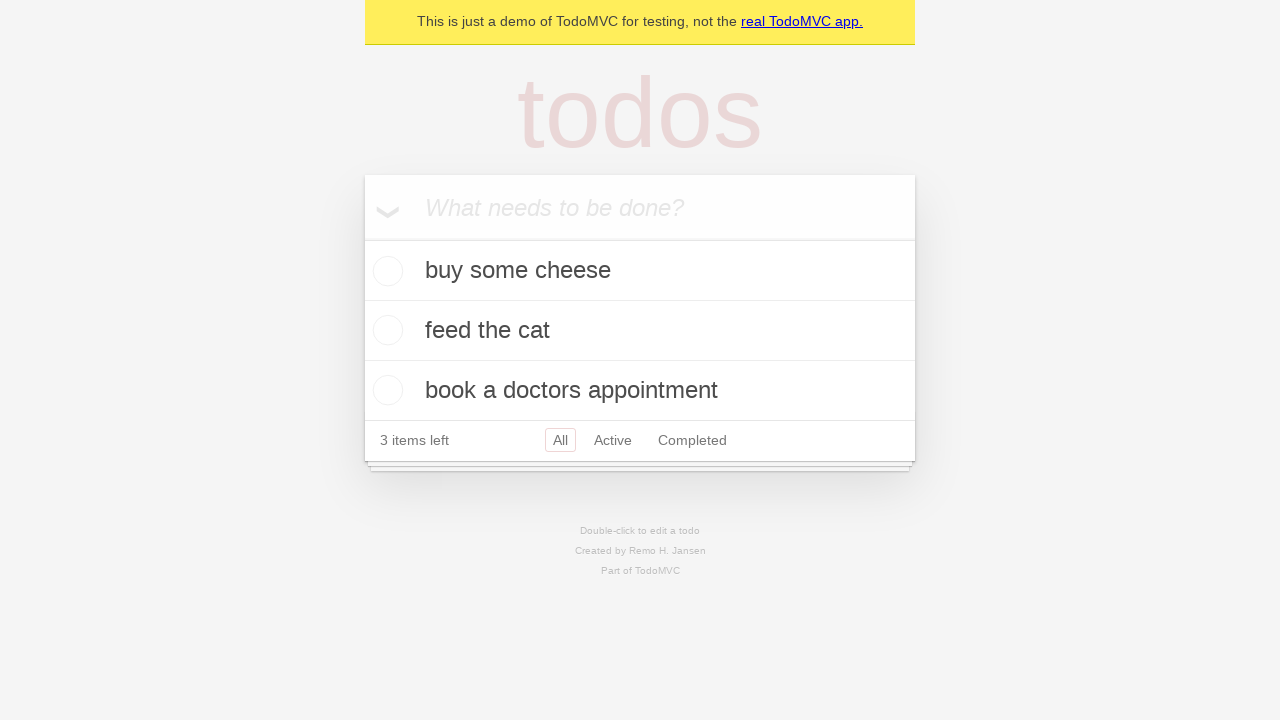

Double-clicked second todo item to enter edit mode at (640, 331) on internal:testid=[data-testid="todo-item"s] >> nth=1
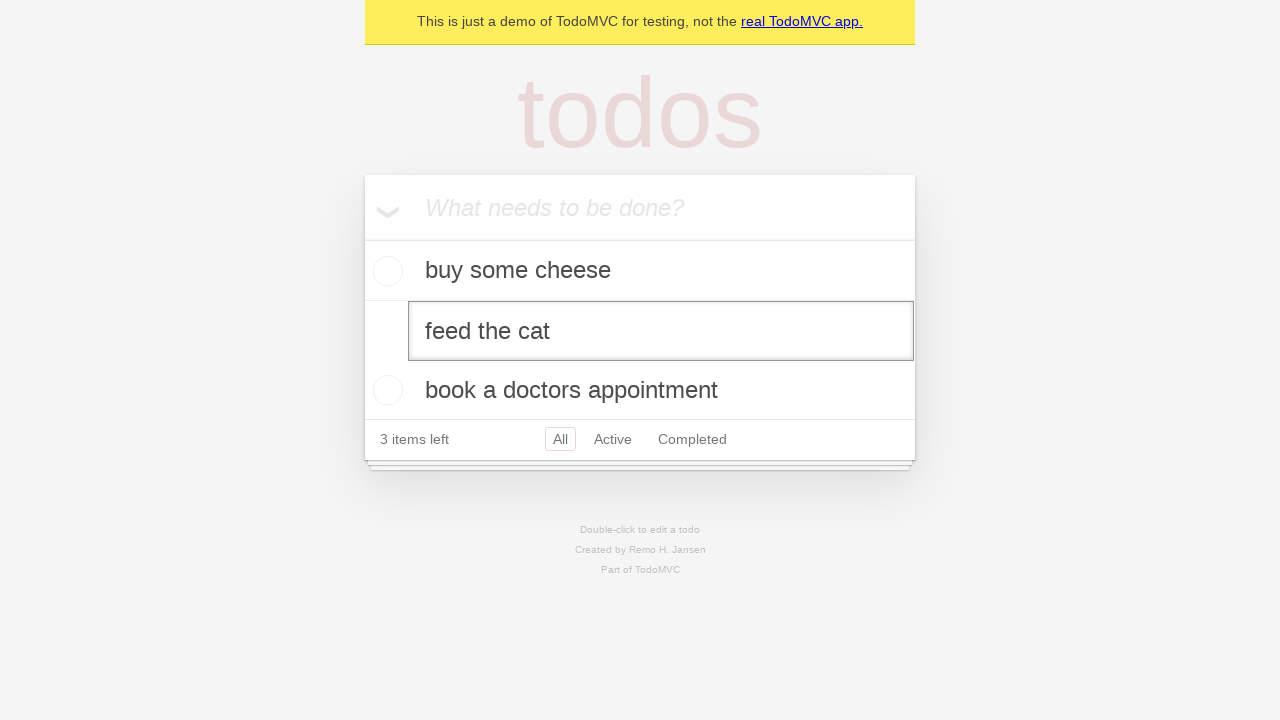

Cleared text in edit field on internal:testid=[data-testid="todo-item"s] >> nth=1 >> internal:role=textbox[nam
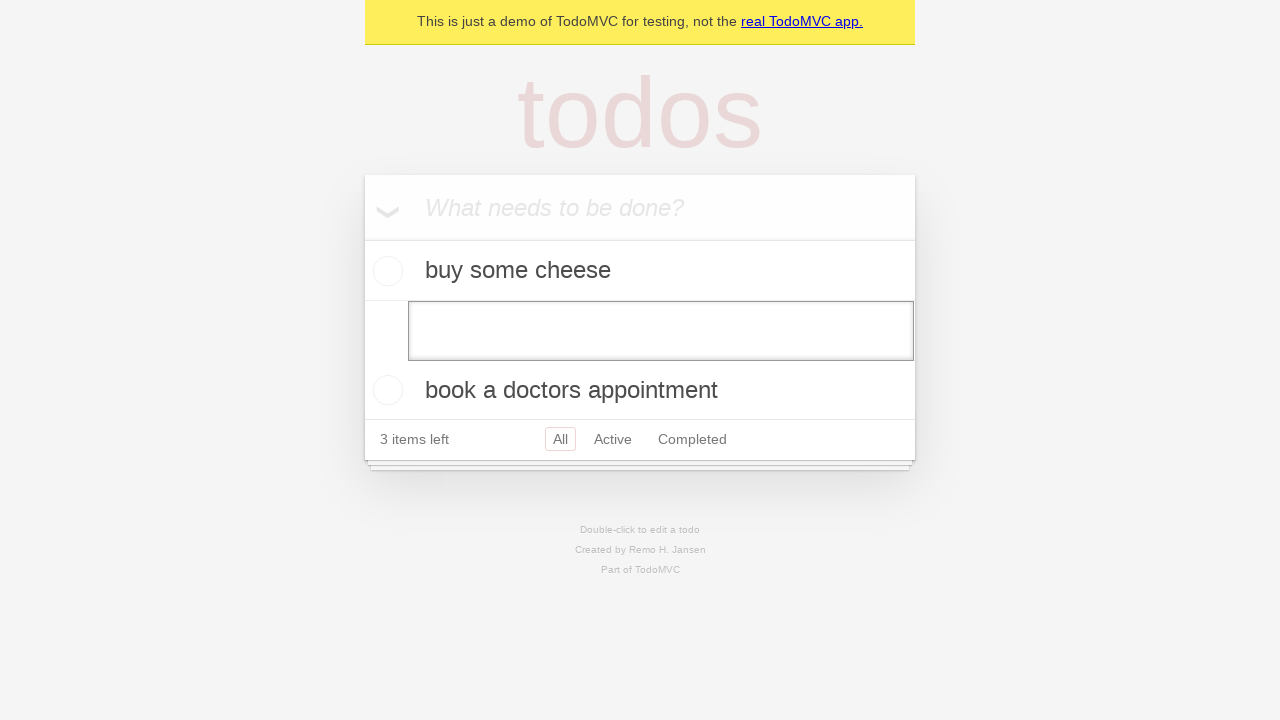

Pressed Enter to confirm empty text entry, removing the todo item on internal:testid=[data-testid="todo-item"s] >> nth=1 >> internal:role=textbox[nam
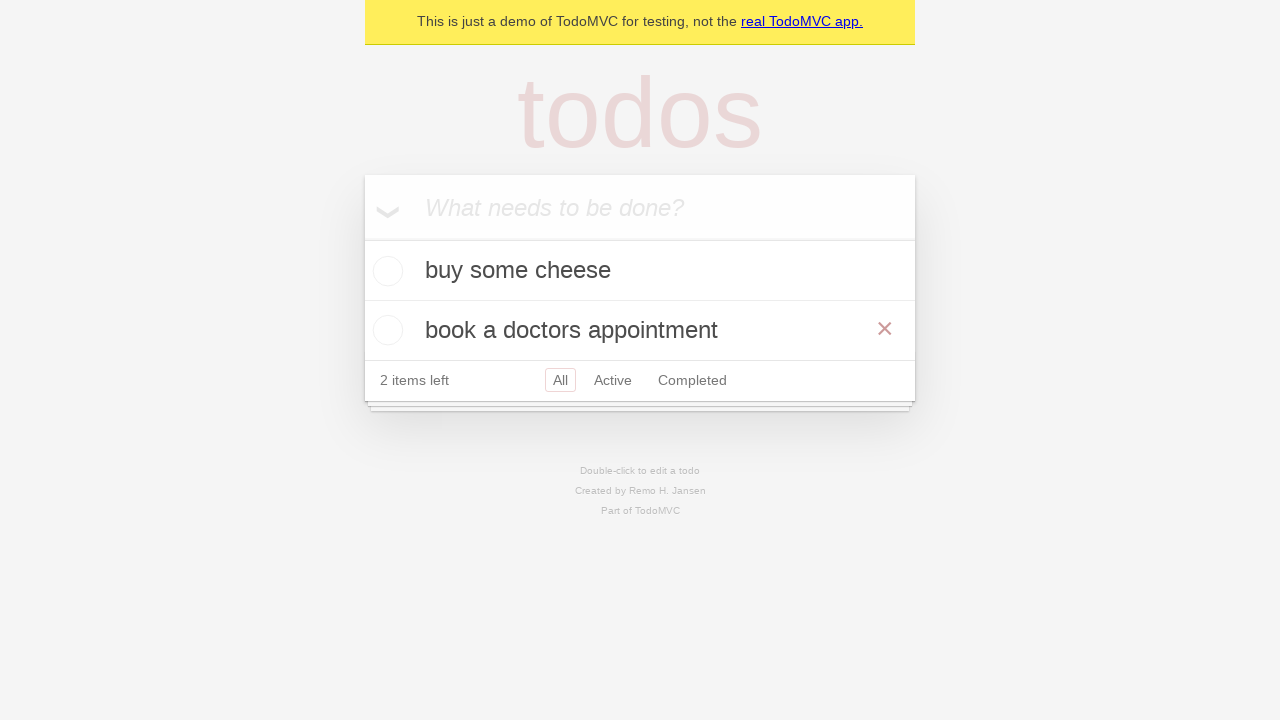

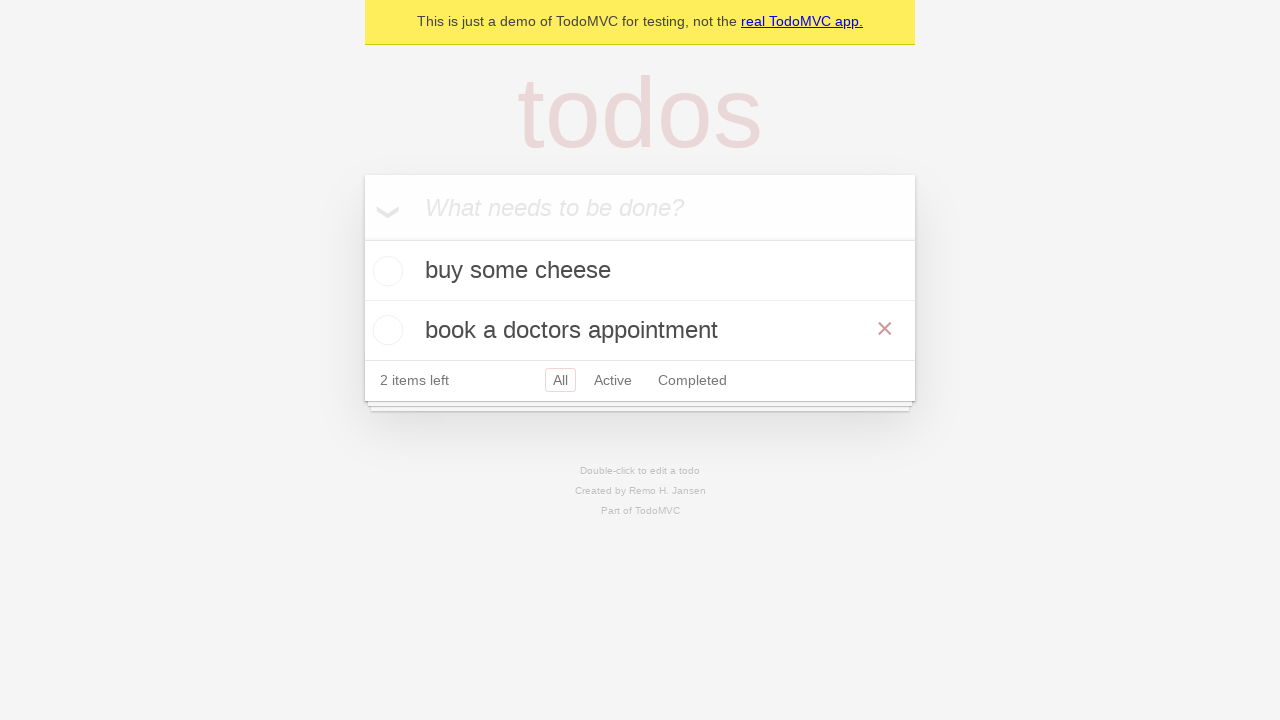